Tests drag and drop functionality on jQuery UI demo page by dragging an element and dropping it onto a target area

Starting URL: https://jqueryui.com/droppable/

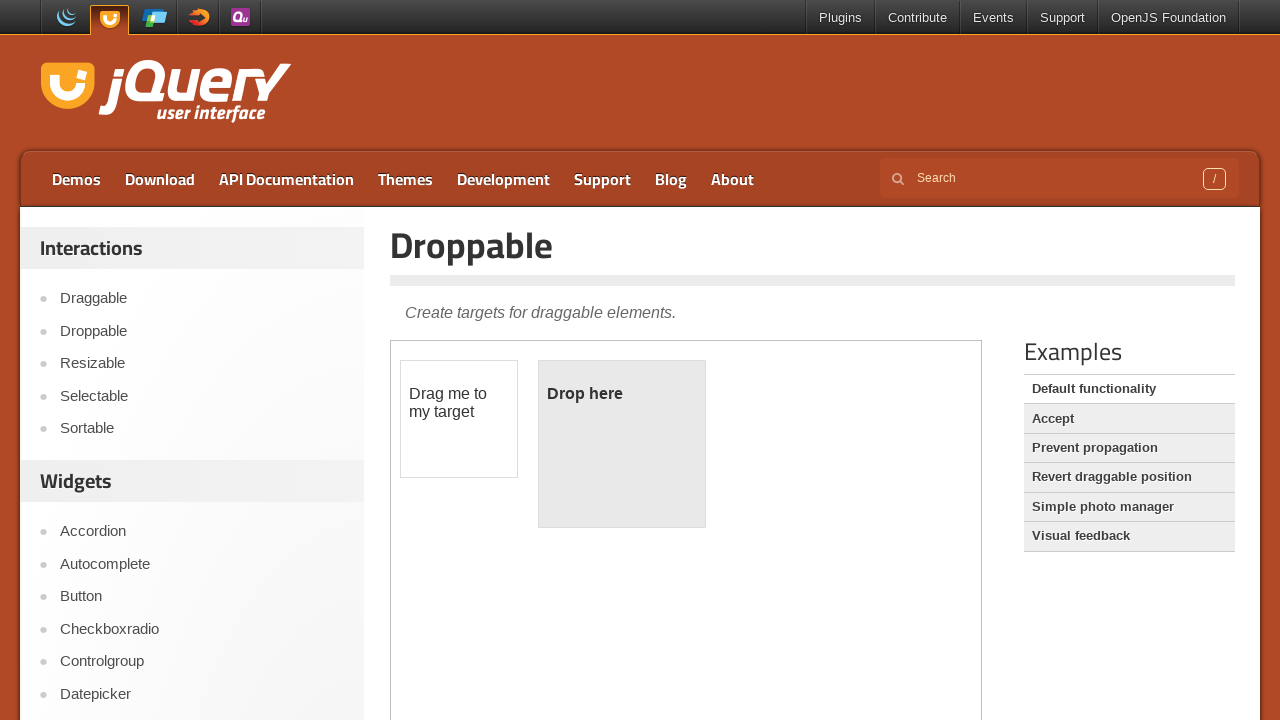

Located the demo iframe
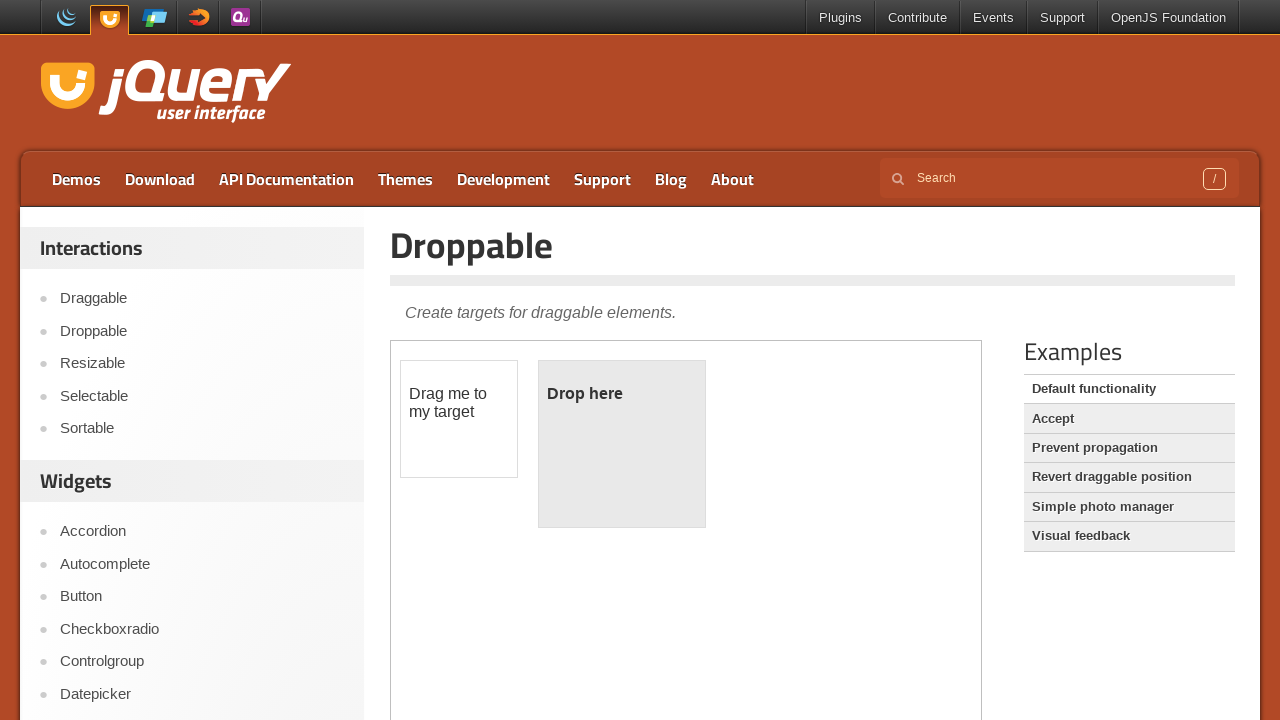

Located the draggable element
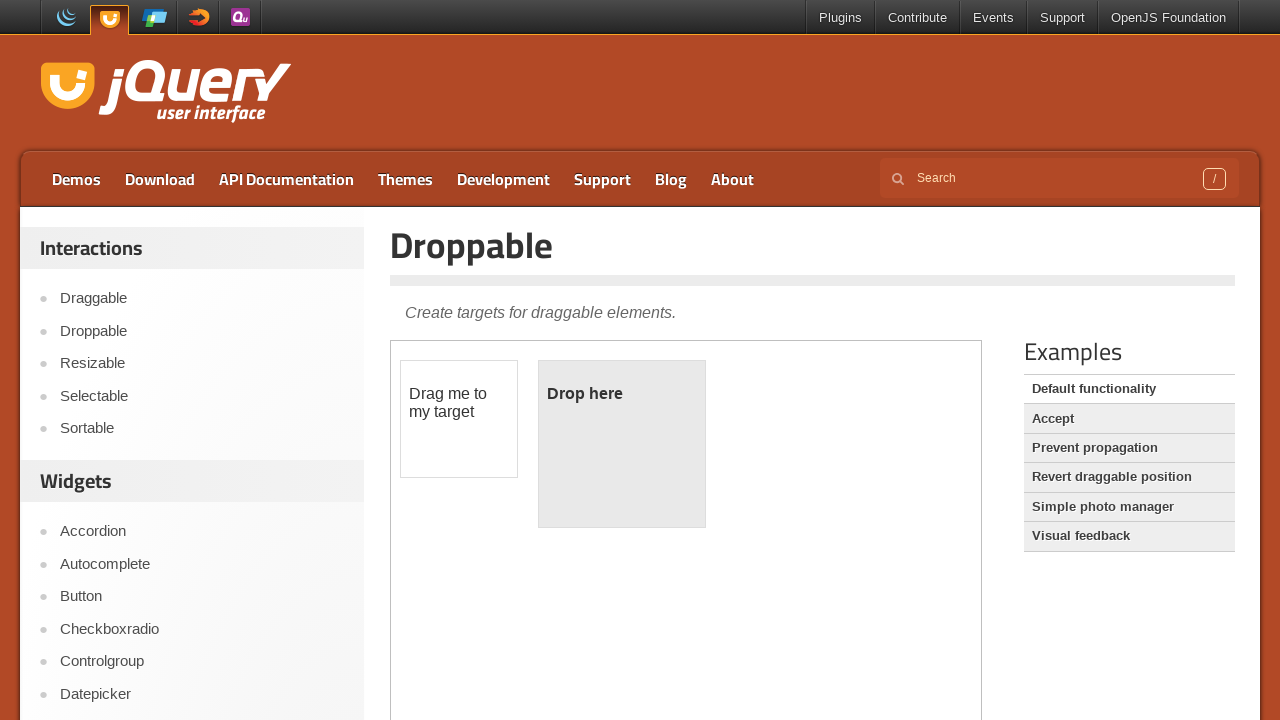

Located the droppable target area
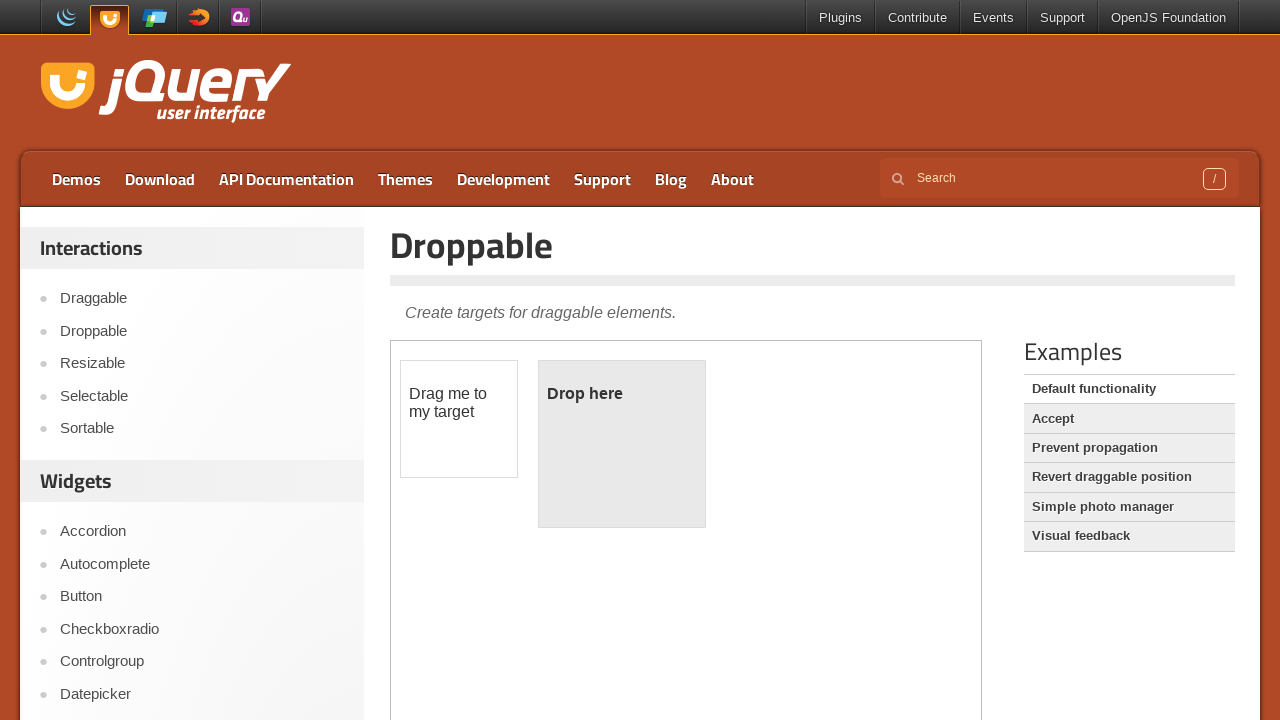

Dragged element to target area and dropped it at (622, 444)
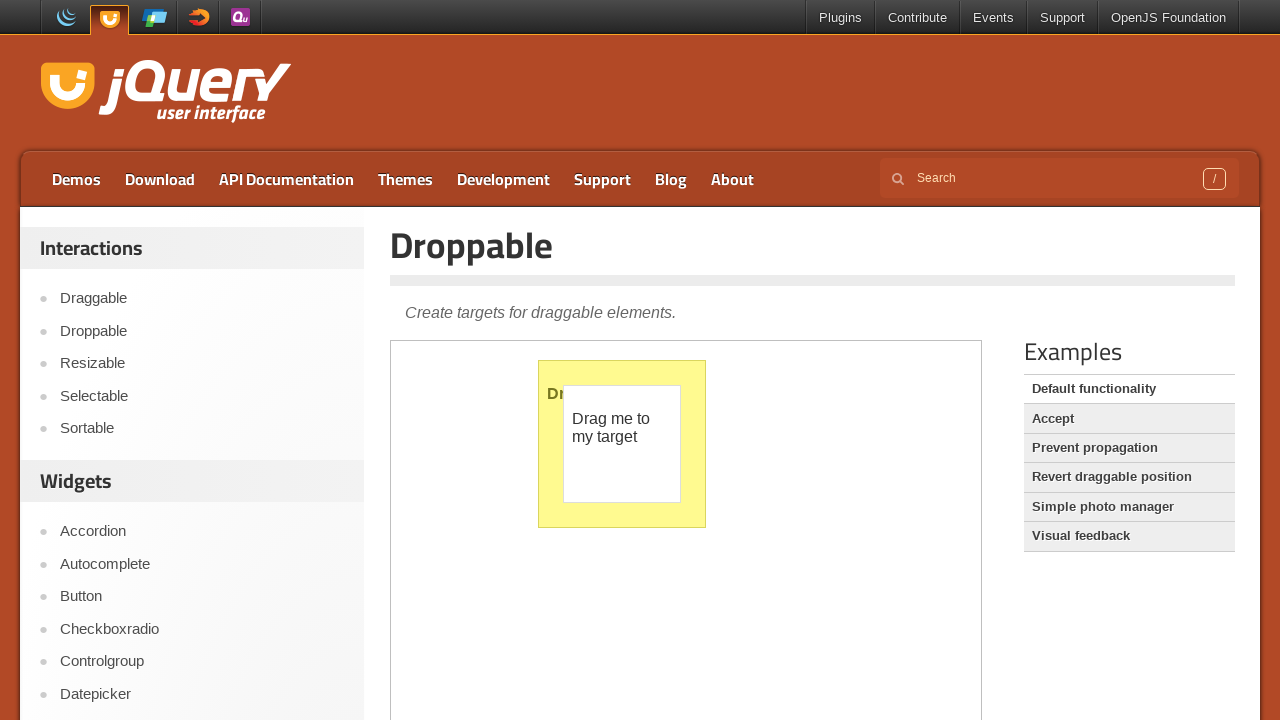

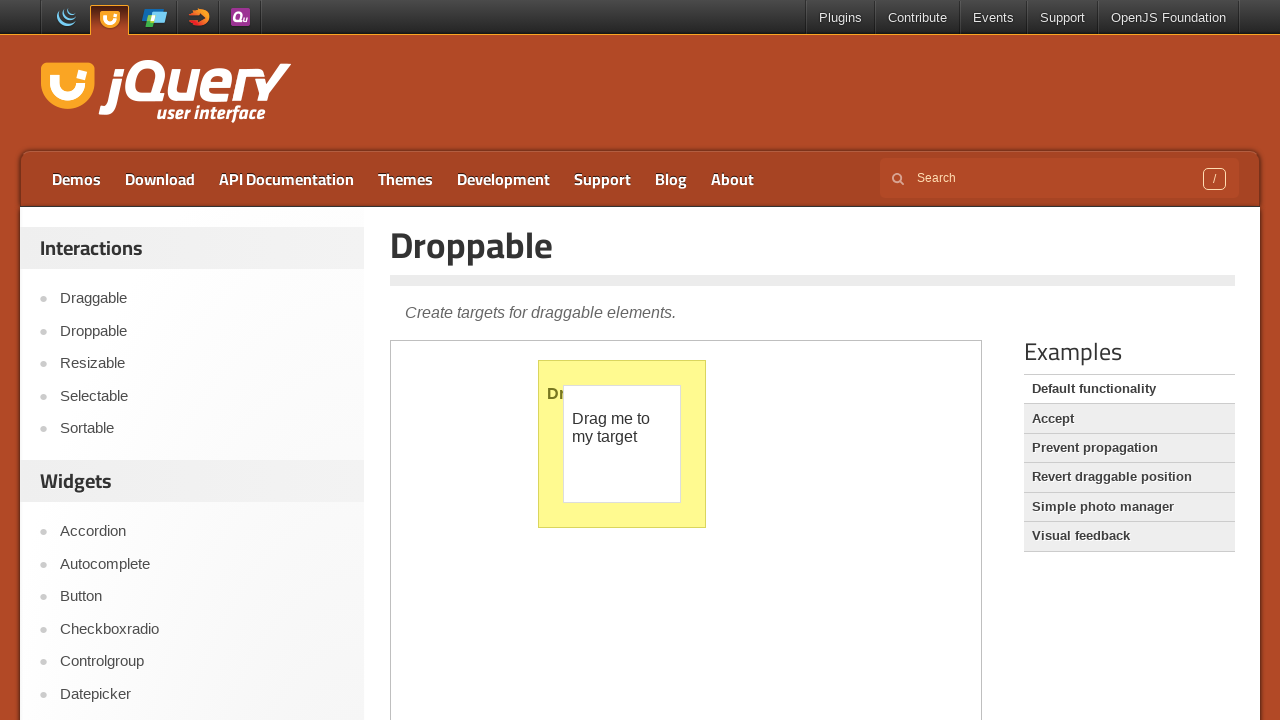